Navigates to Test Automation Practice blog and retrieves the page title

Starting URL: https://testautomationpractice.blogspot.com/

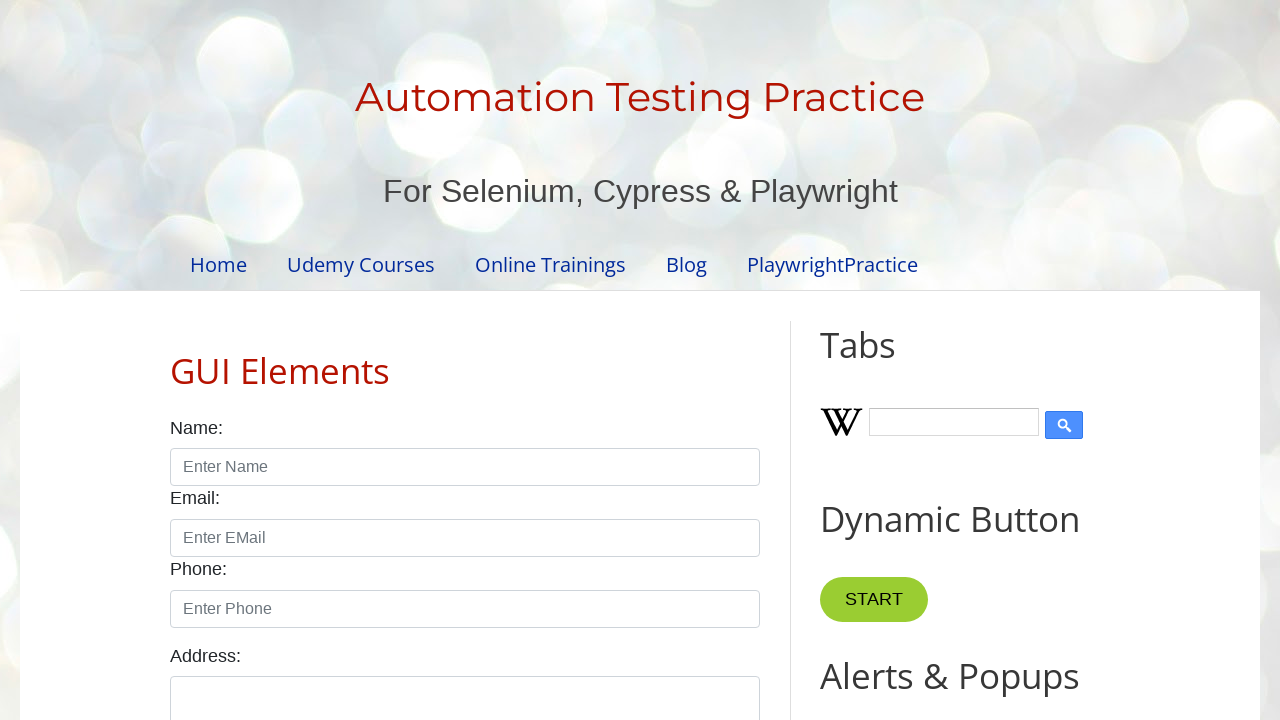

Navigated to Test Automation Practice blog
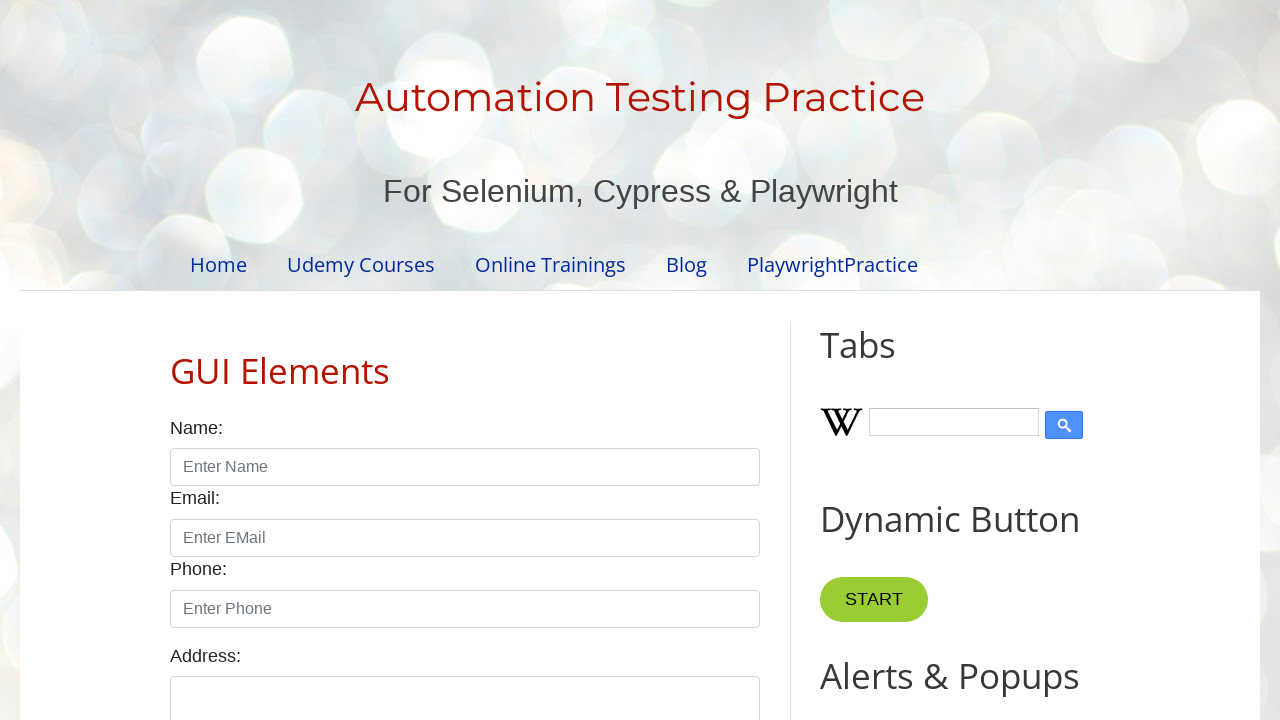

Retrieved page title: Automation Testing Practice
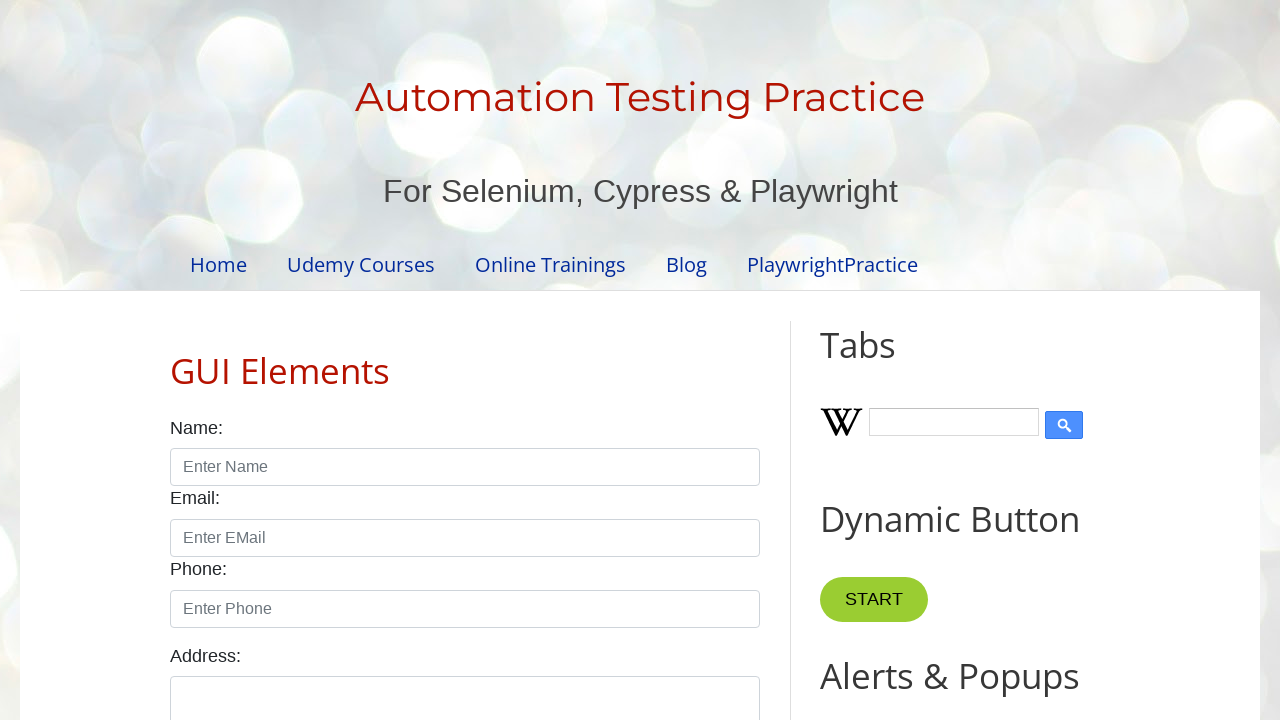

Printed page title to console
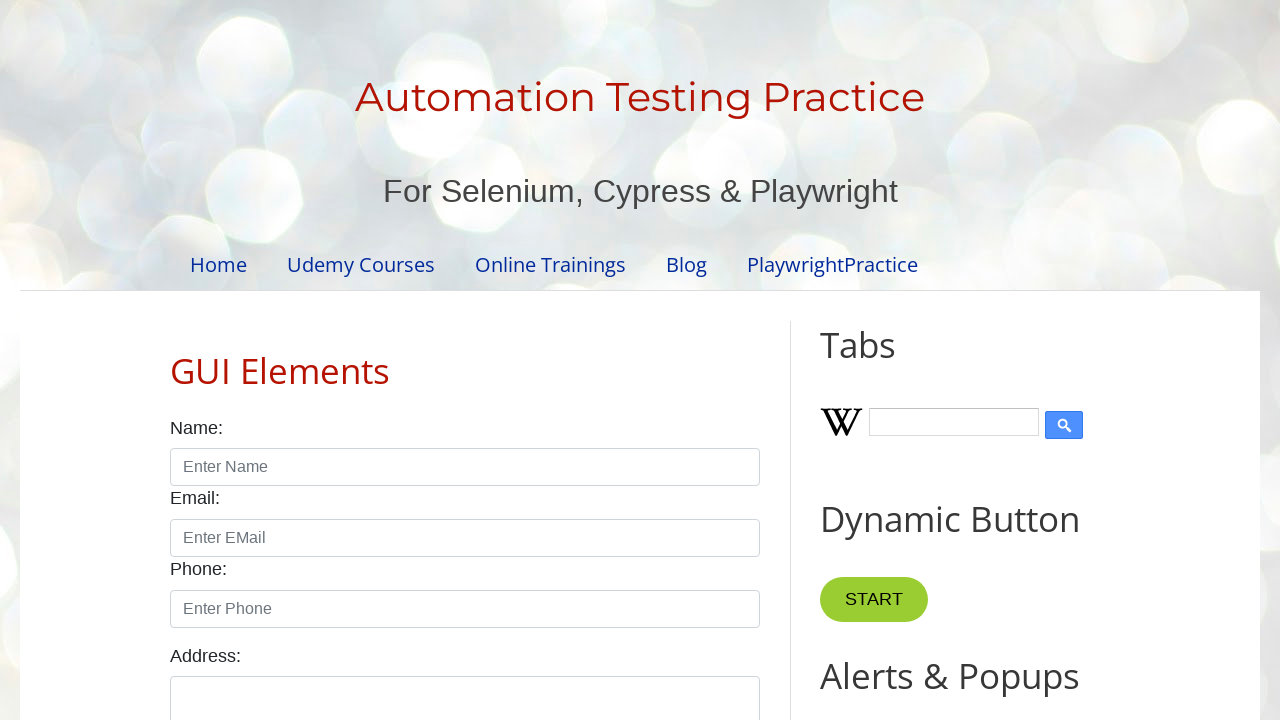

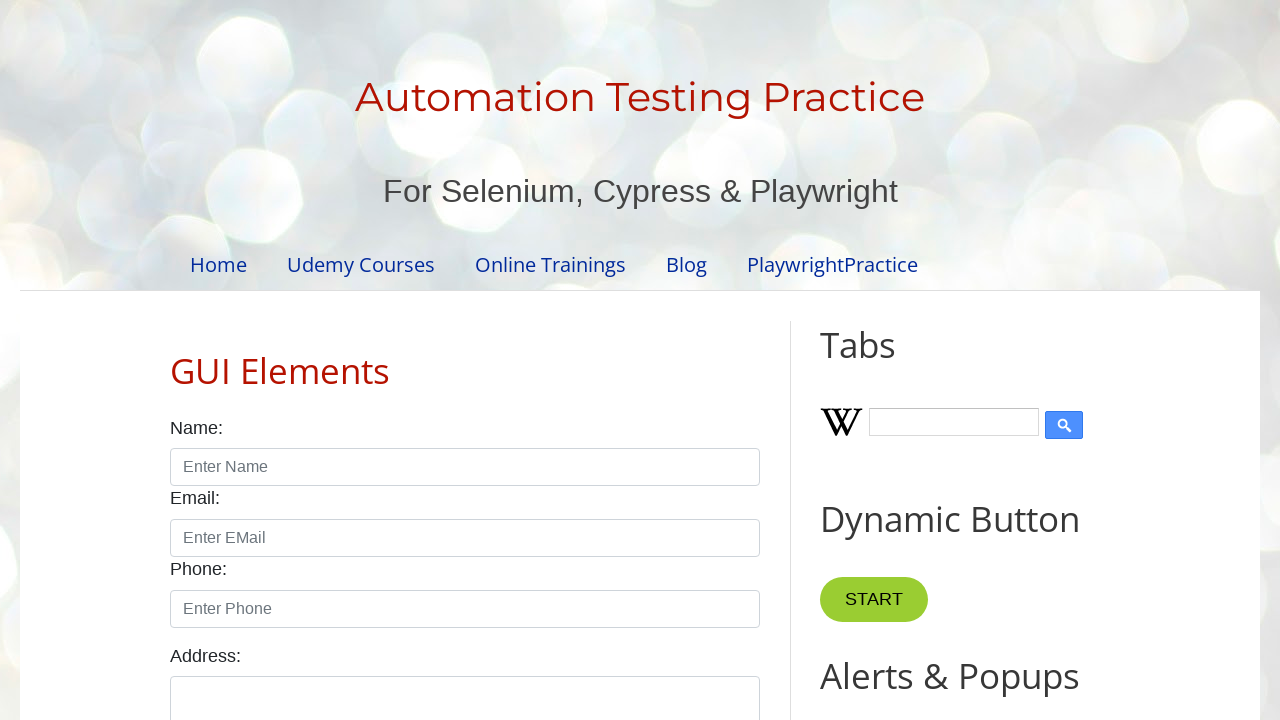